Navigates to a test page with fixed position elements and verifies the fixed region element is present

Starting URL: http://applitools.github.io/demo/TestPages/fixed-position

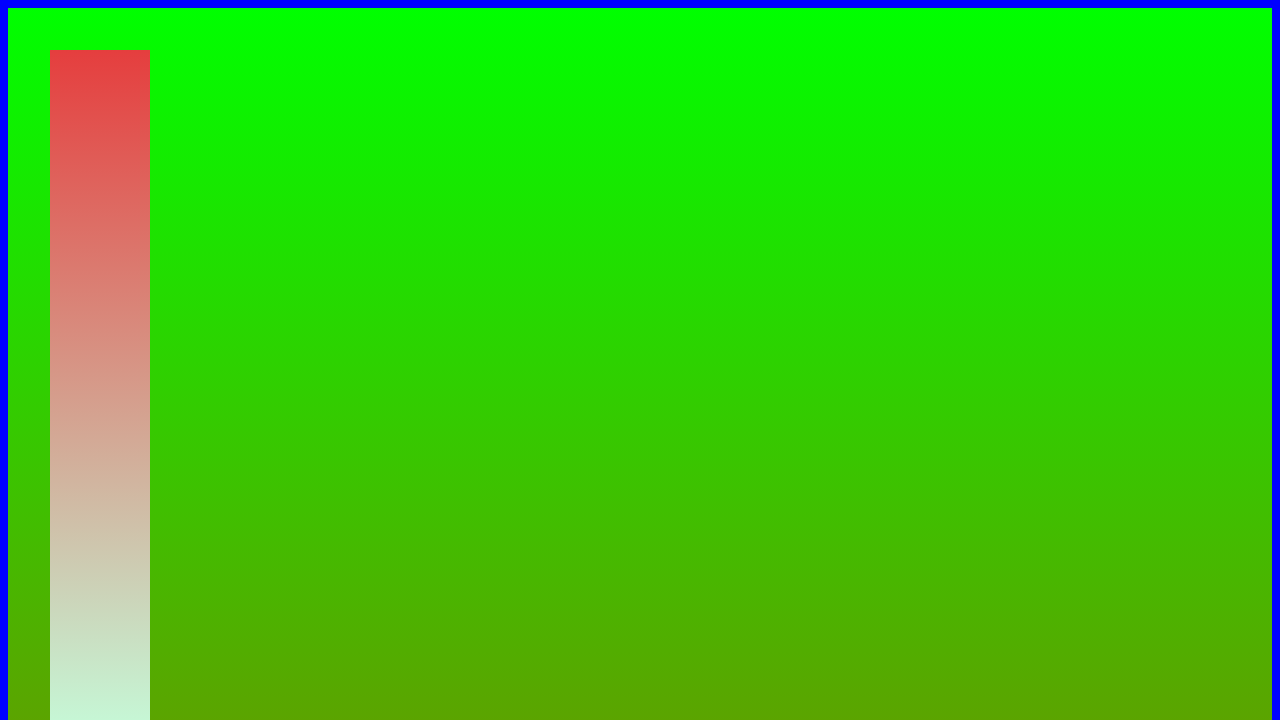

Set viewport size to 700x460
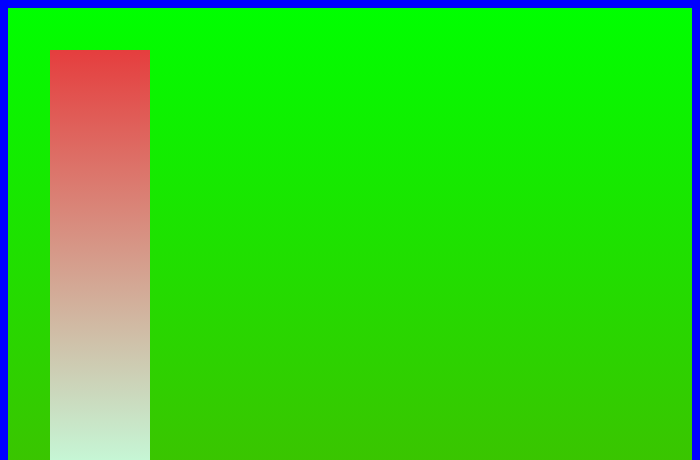

Fixed position element #fixed is present and visible
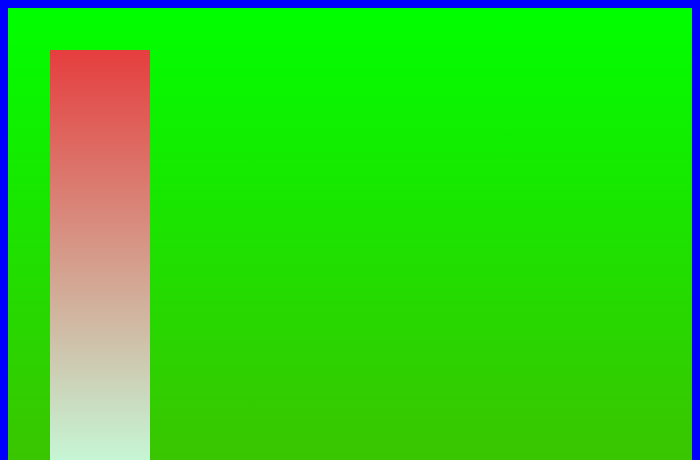

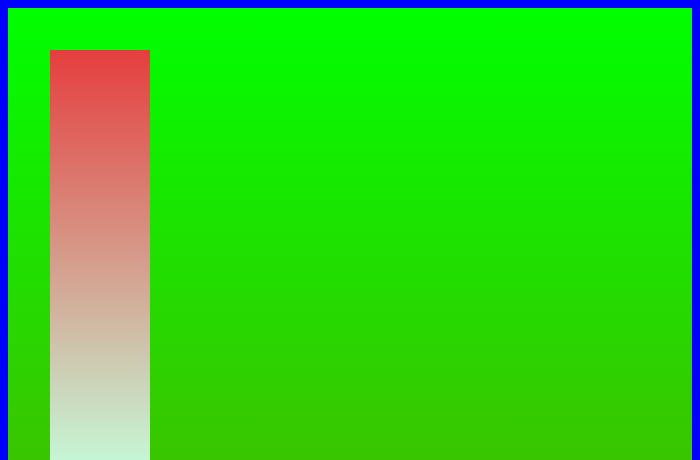